Tests basic browser navigation operations including forward, back, and refresh on the Ultimate QA automation page

Starting URL: https://www.ultimateqa.com/automation

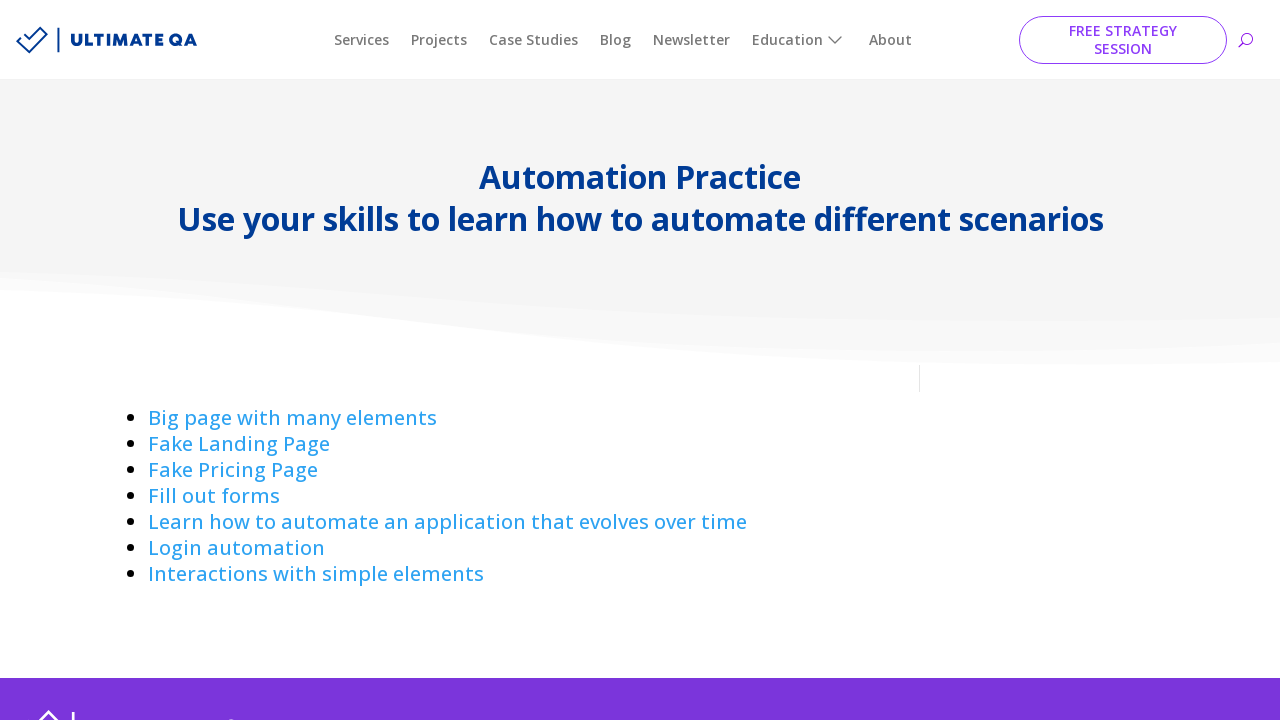

Navigated forward in browser history
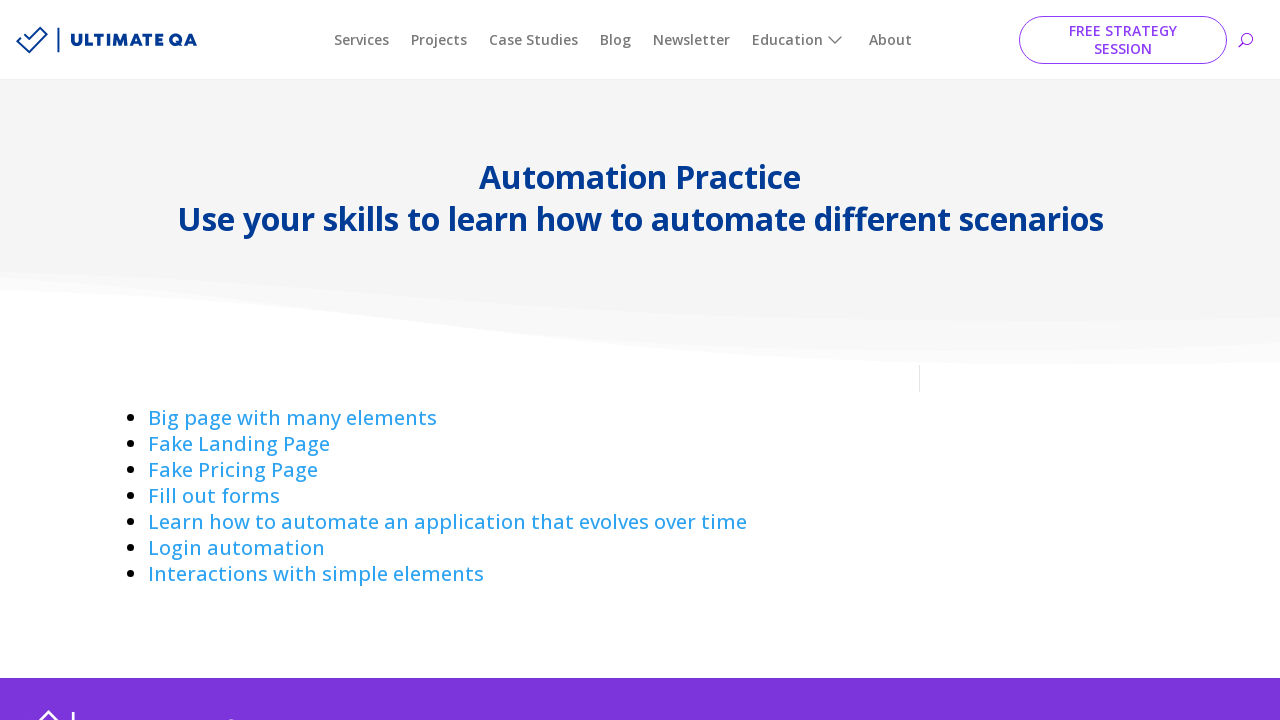

Navigated back in browser history
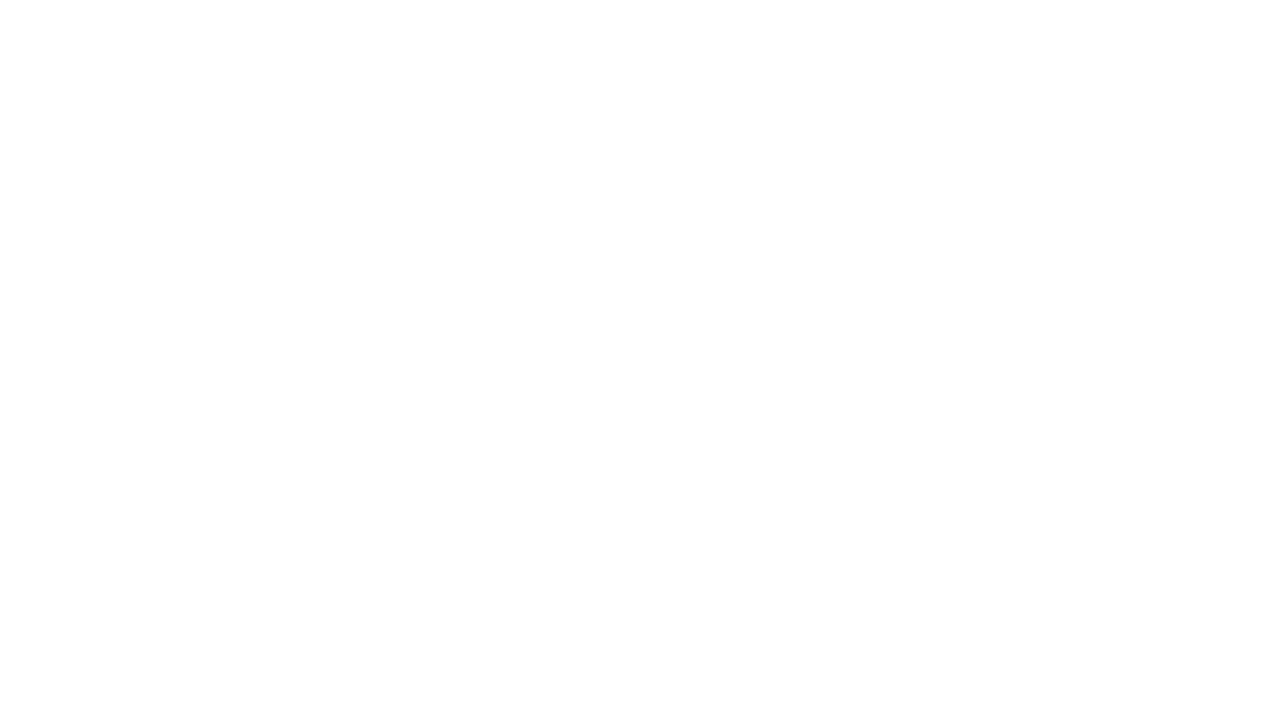

Refreshed the page
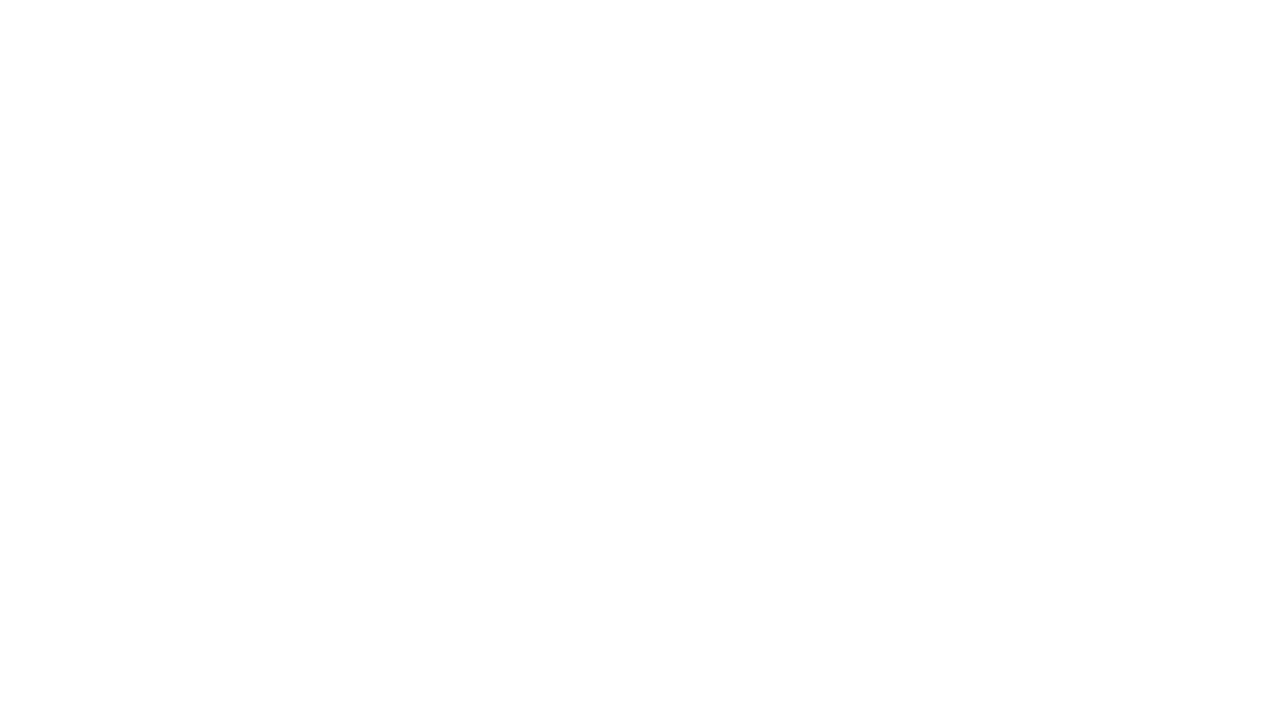

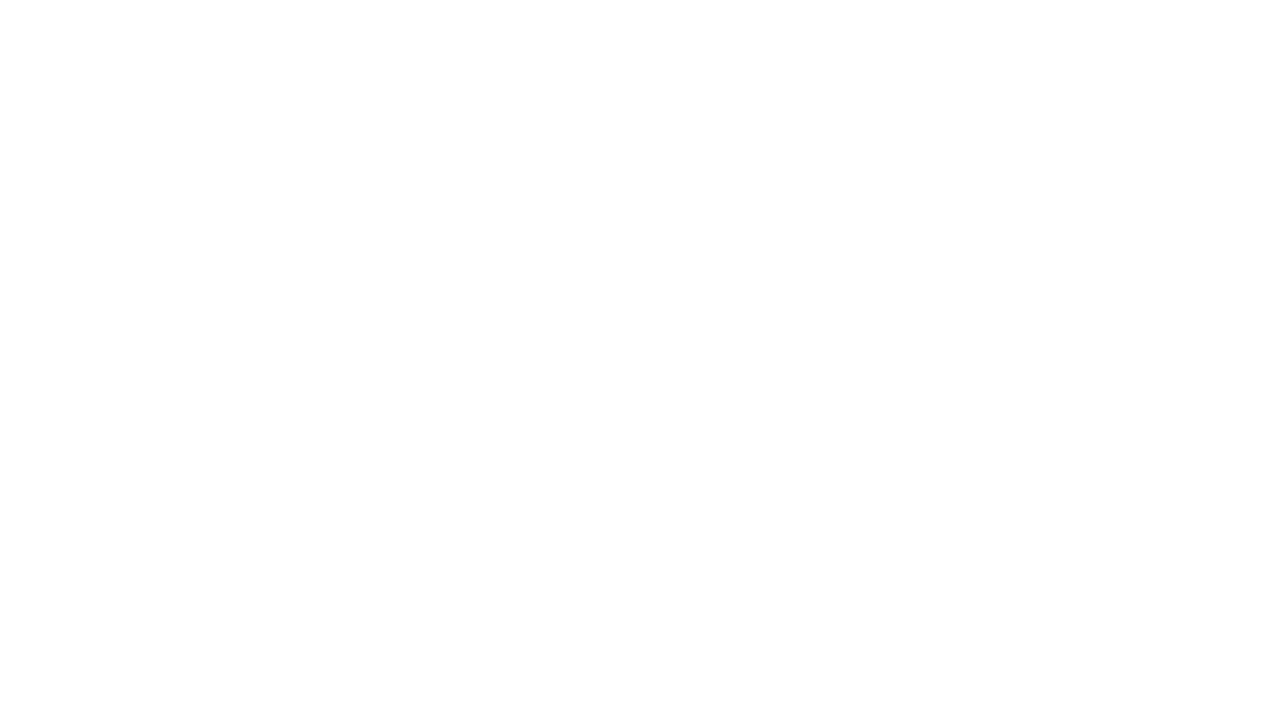